Navigates to a login page and verifies that exactly one login button element is present on the page by counting matching elements.

Starting URL: https://naveenautomationlabs.com/opencart/index.php?route=account/login

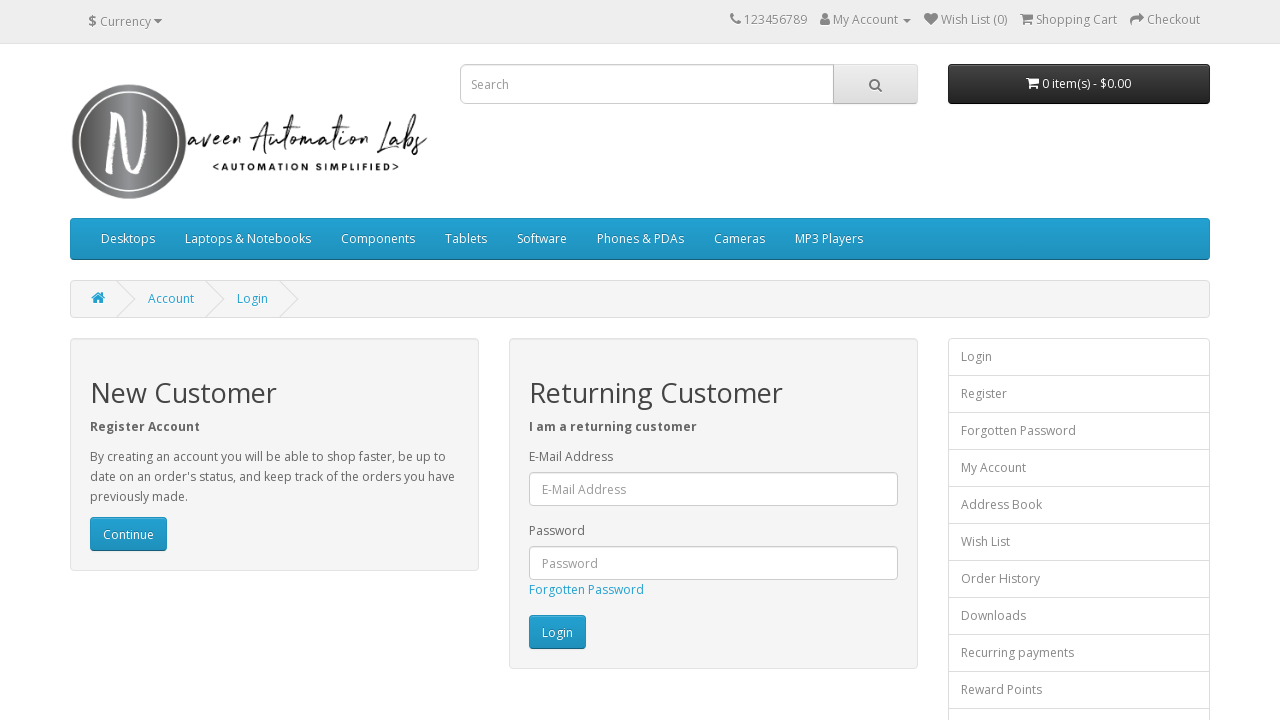

Navigated to OpenCart login page
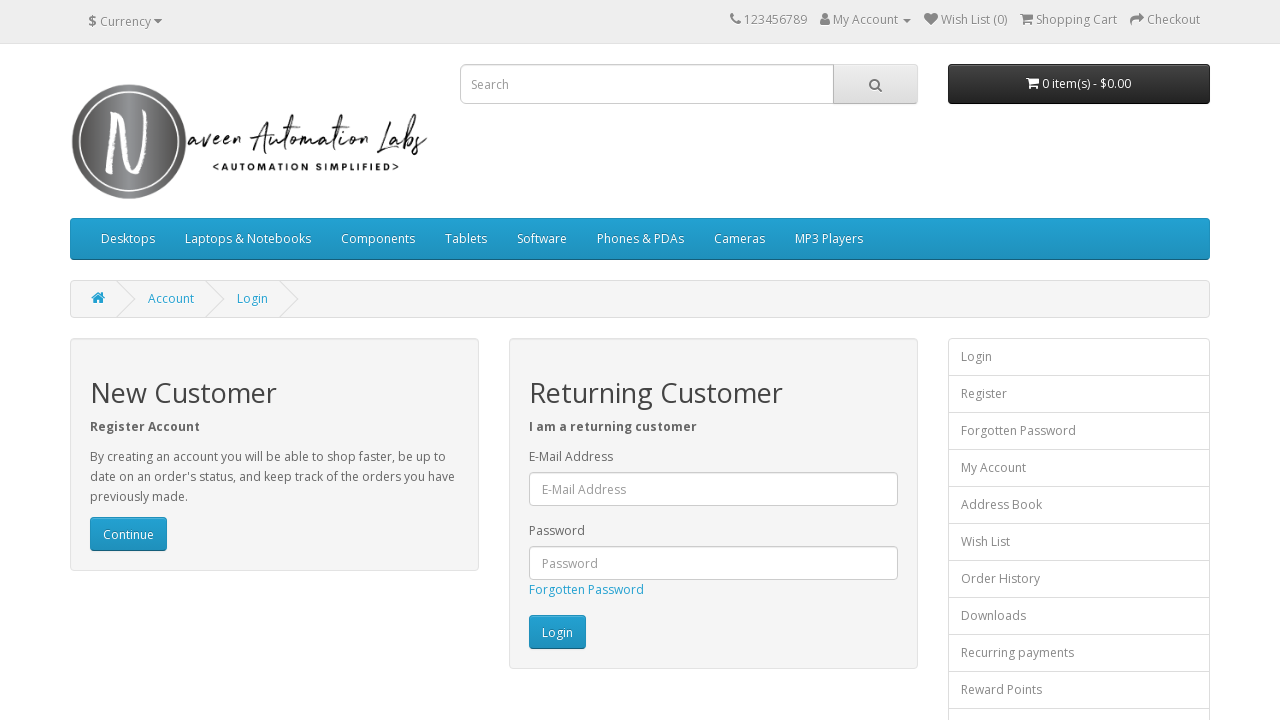

Login button element loaded and is present on the page
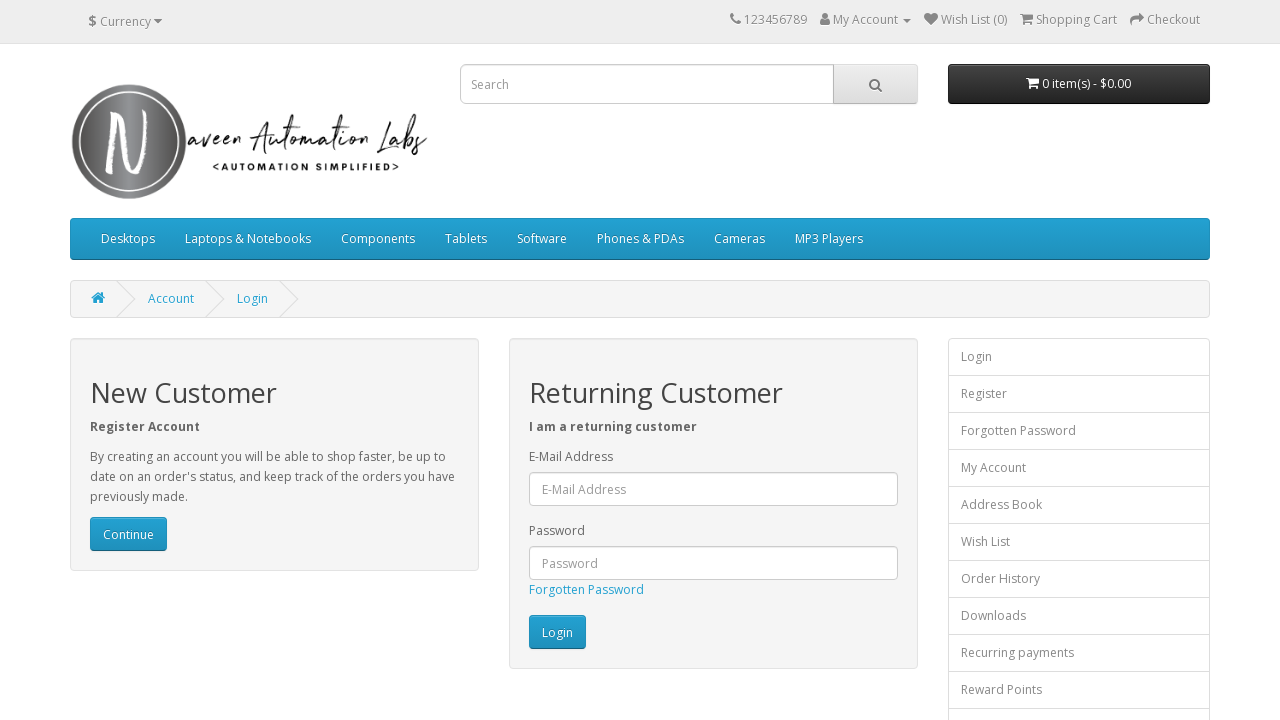

Located all login button elements
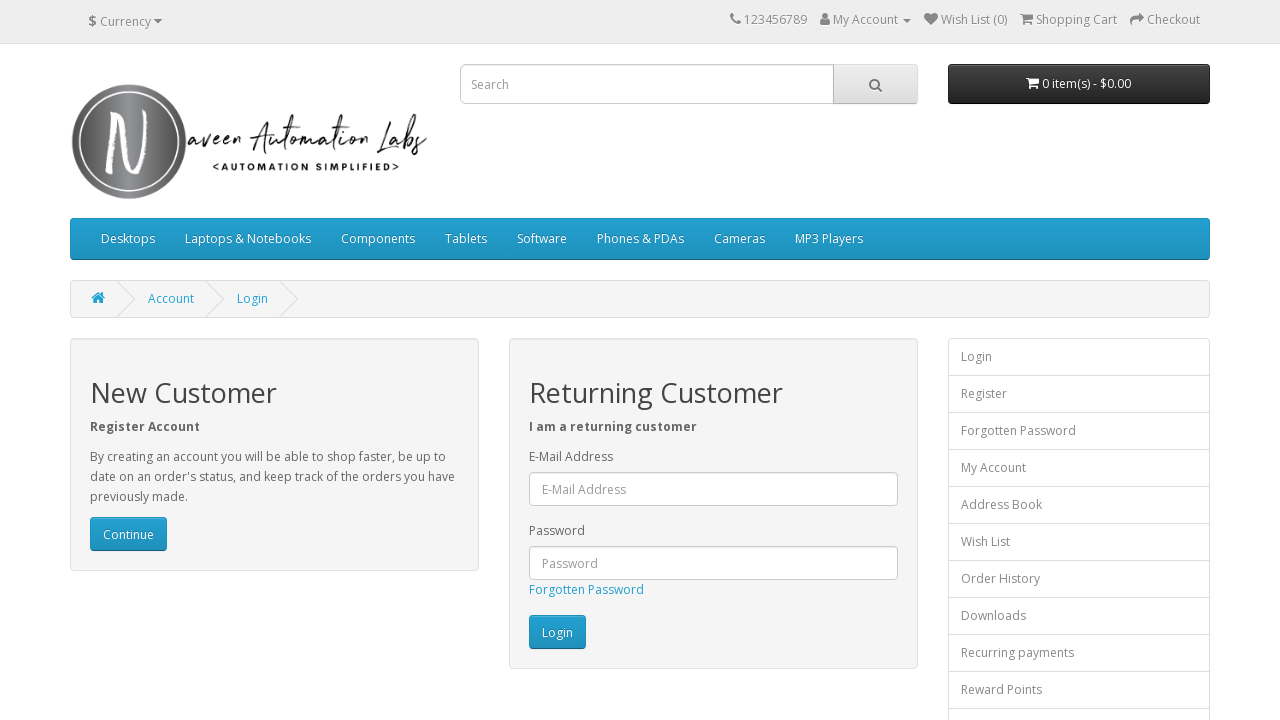

Counted login buttons: 1 element(s) found
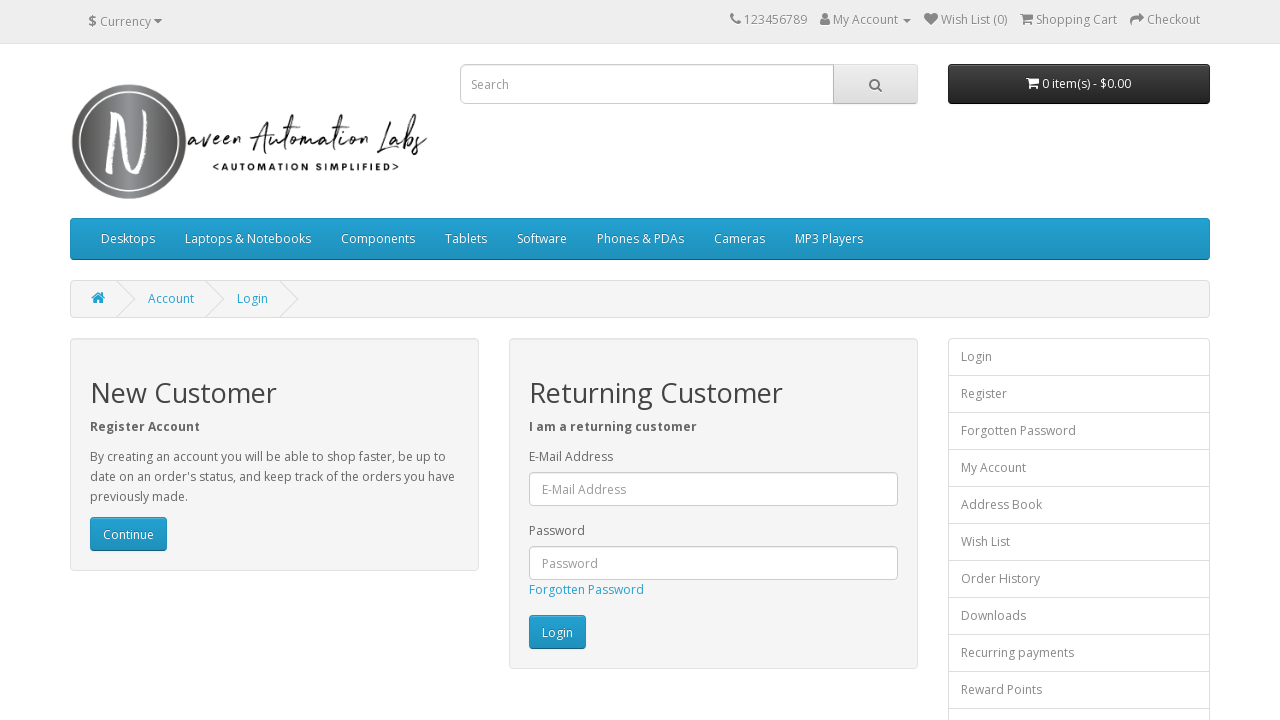

Assertion passed: exactly one login button is displayed
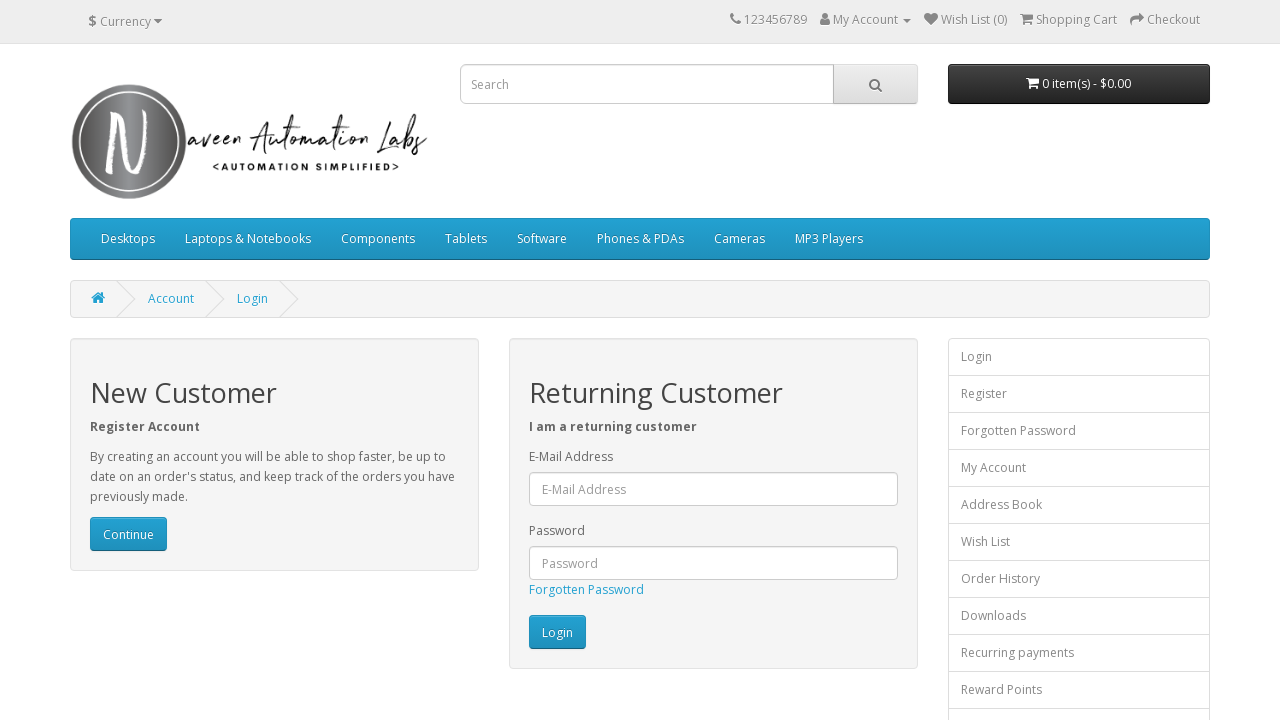

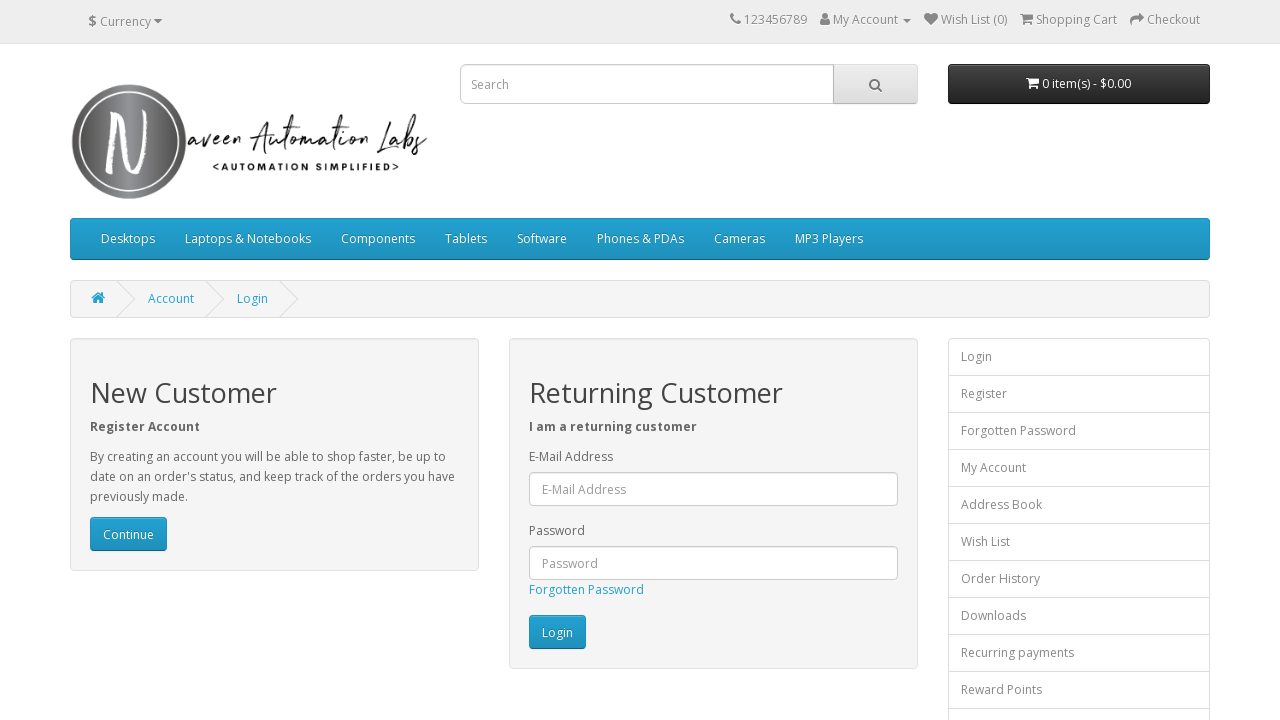